Tests opting out of A/B tests by adding an opt-out cookie before visiting the A/B test page, ensuring the page shows "No A/B Test" from the start.

Starting URL: http://the-internet.herokuapp.com

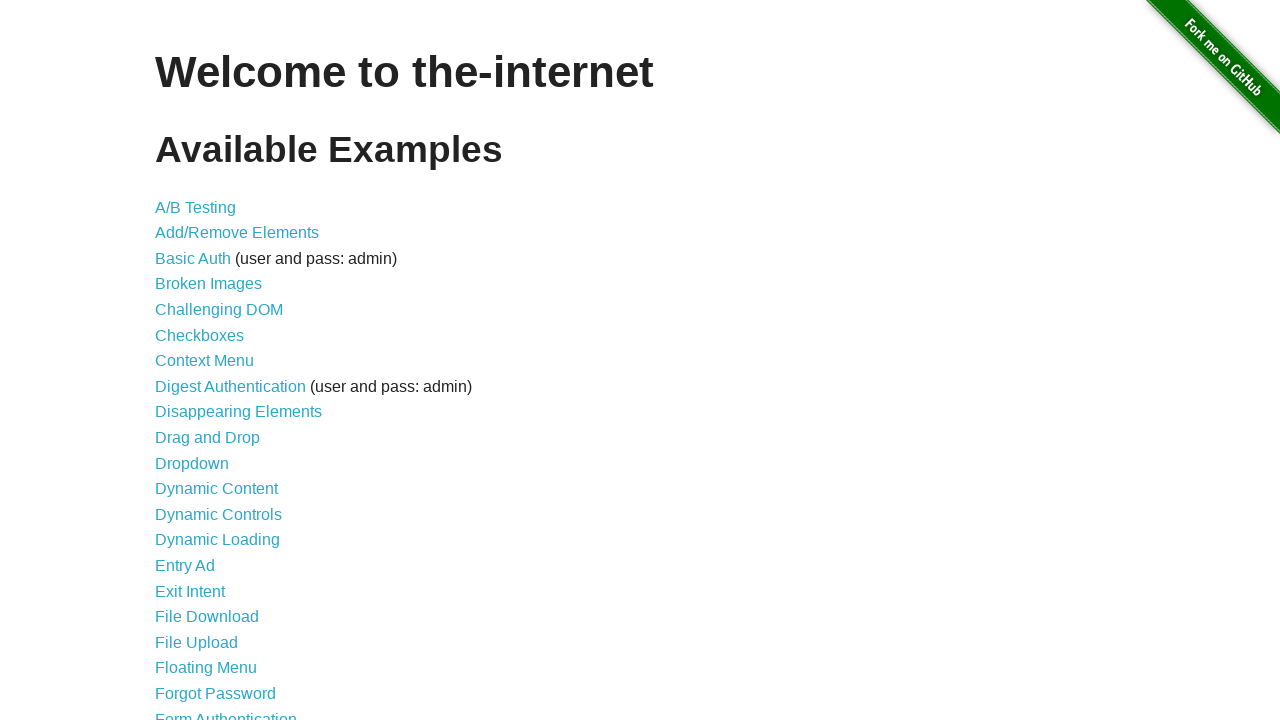

Added optimizelyOptOut cookie with value 'true' to opt out of A/B tests
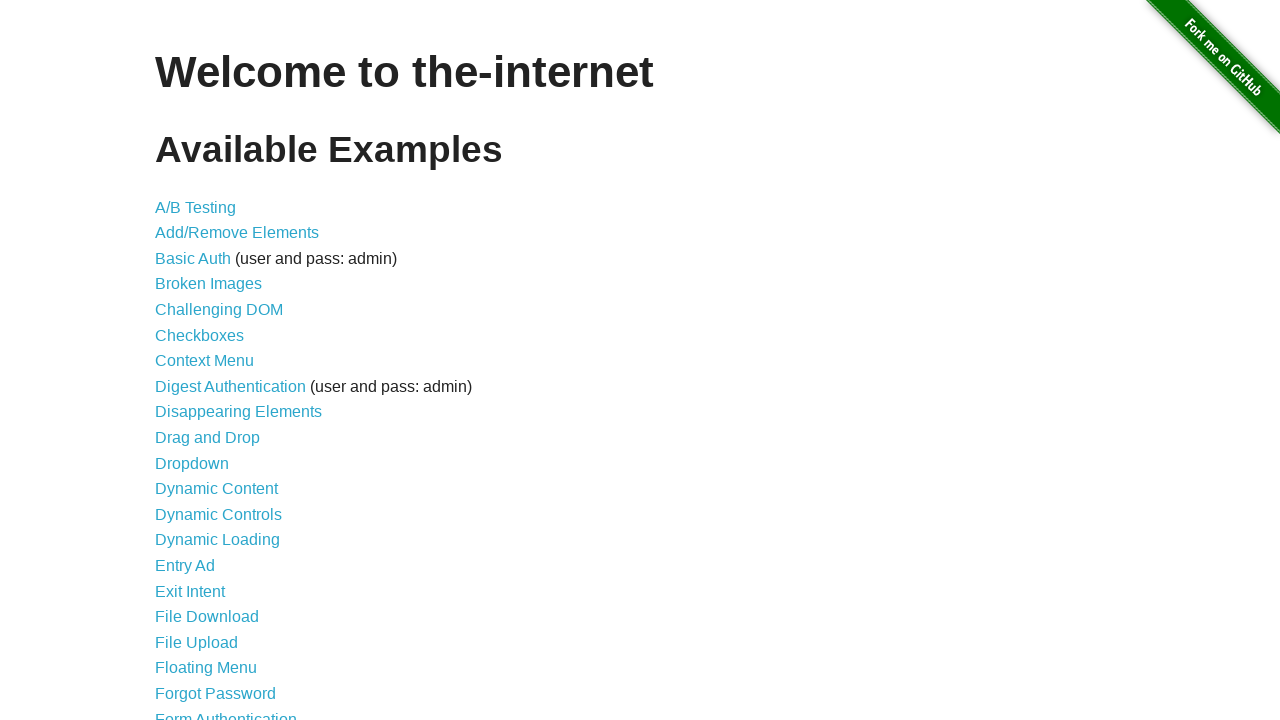

Navigated to A/B test page at http://the-internet.herokuapp.com/abtest
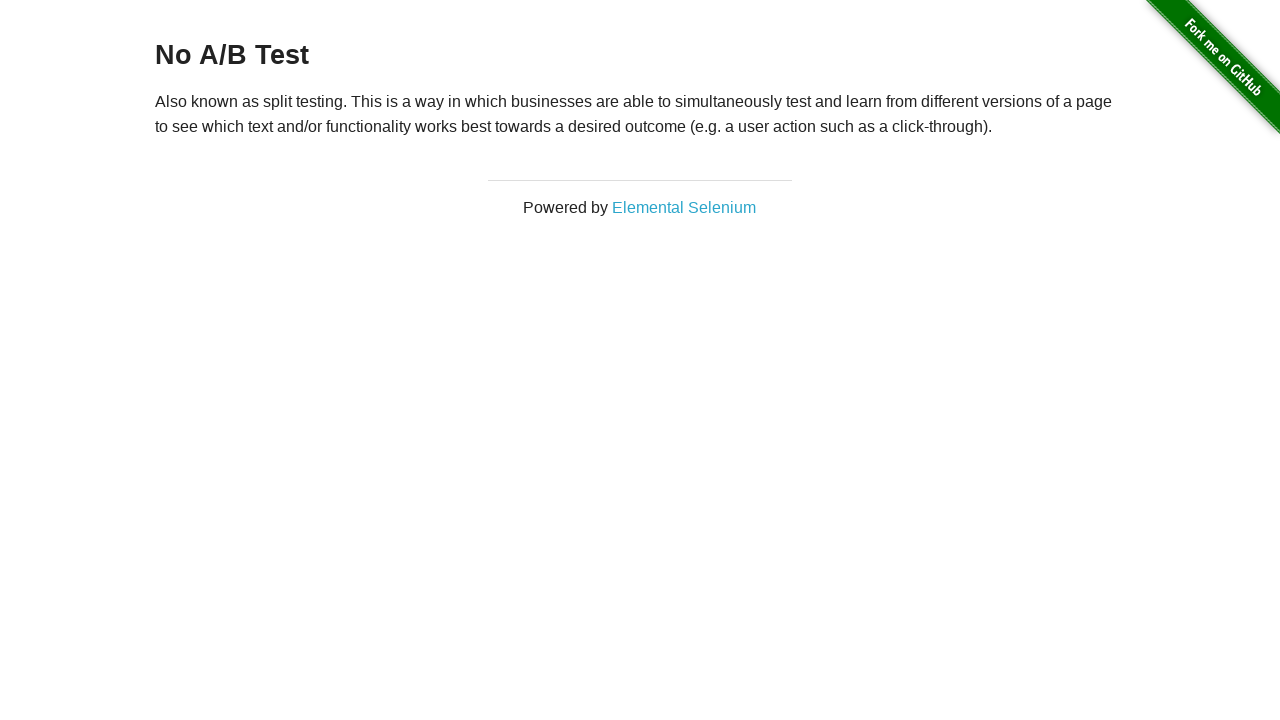

Page loaded and heading element appeared
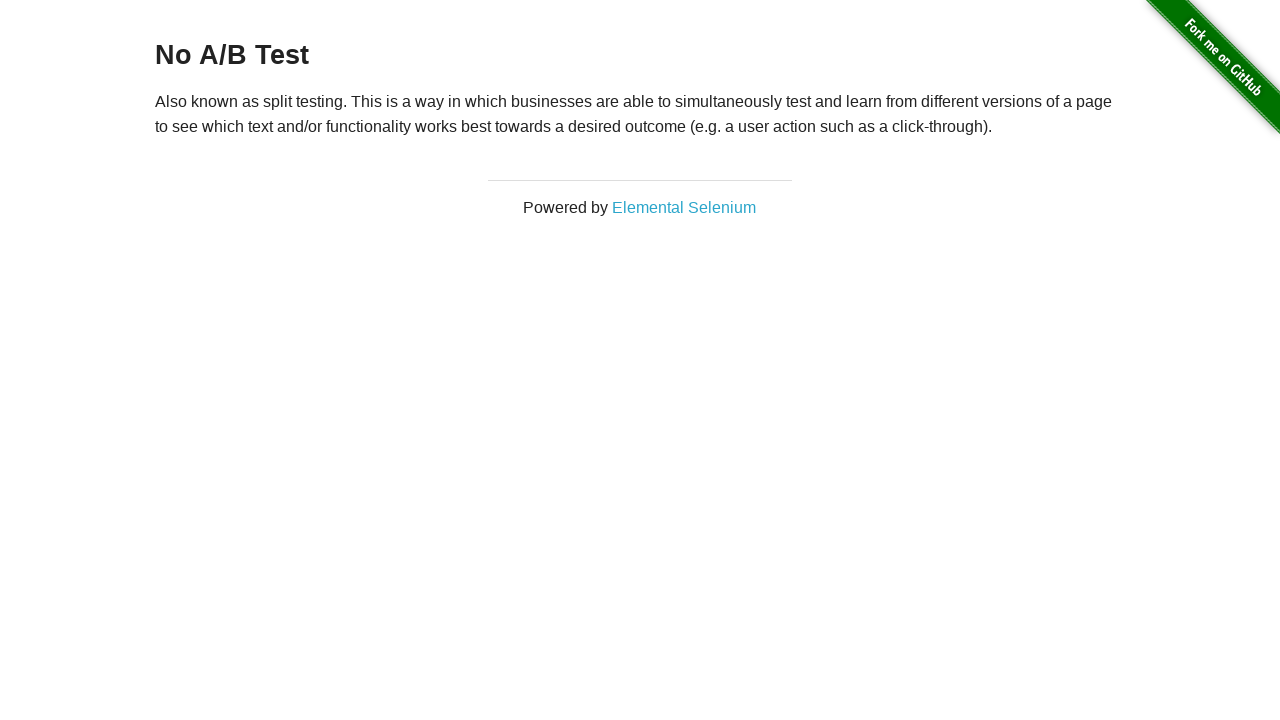

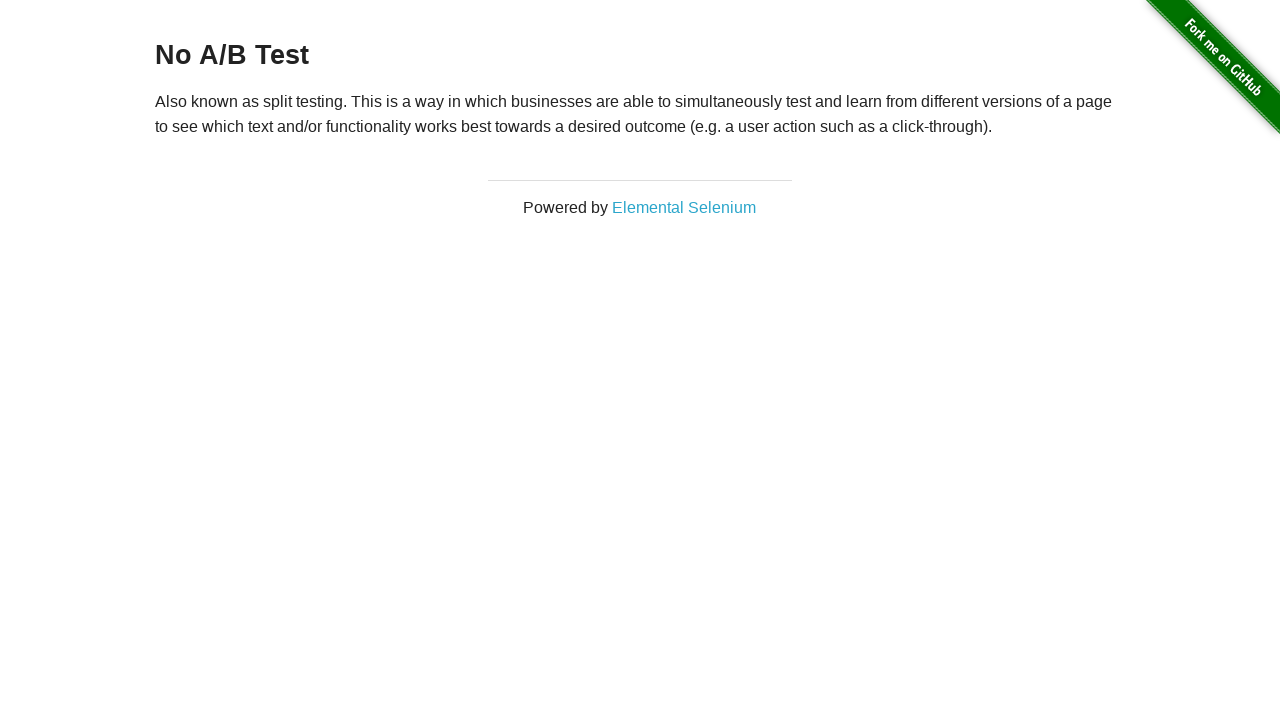